Tests a web form by filling a text input field with "Selenium" and verifying the field is enabled

Starting URL: https://www.selenium.dev/selenium/web/web-form.html

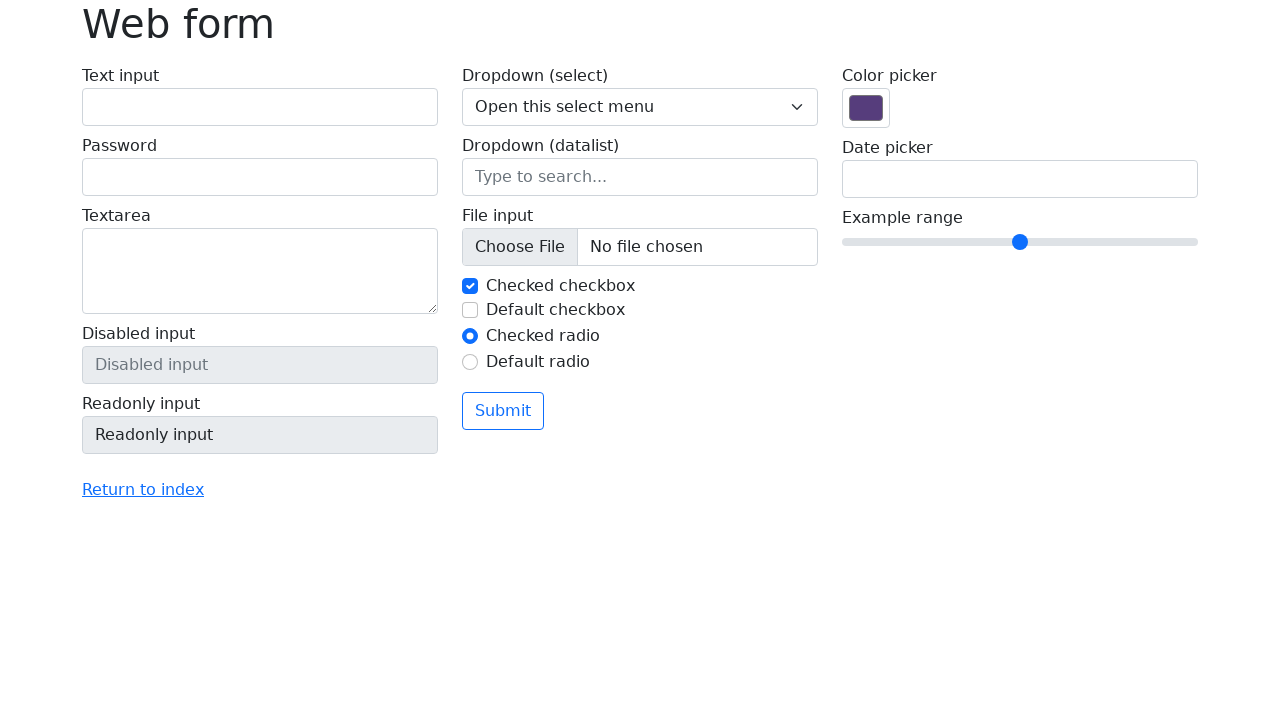

Filled text input field with 'Selenium' on input[name='my-text']
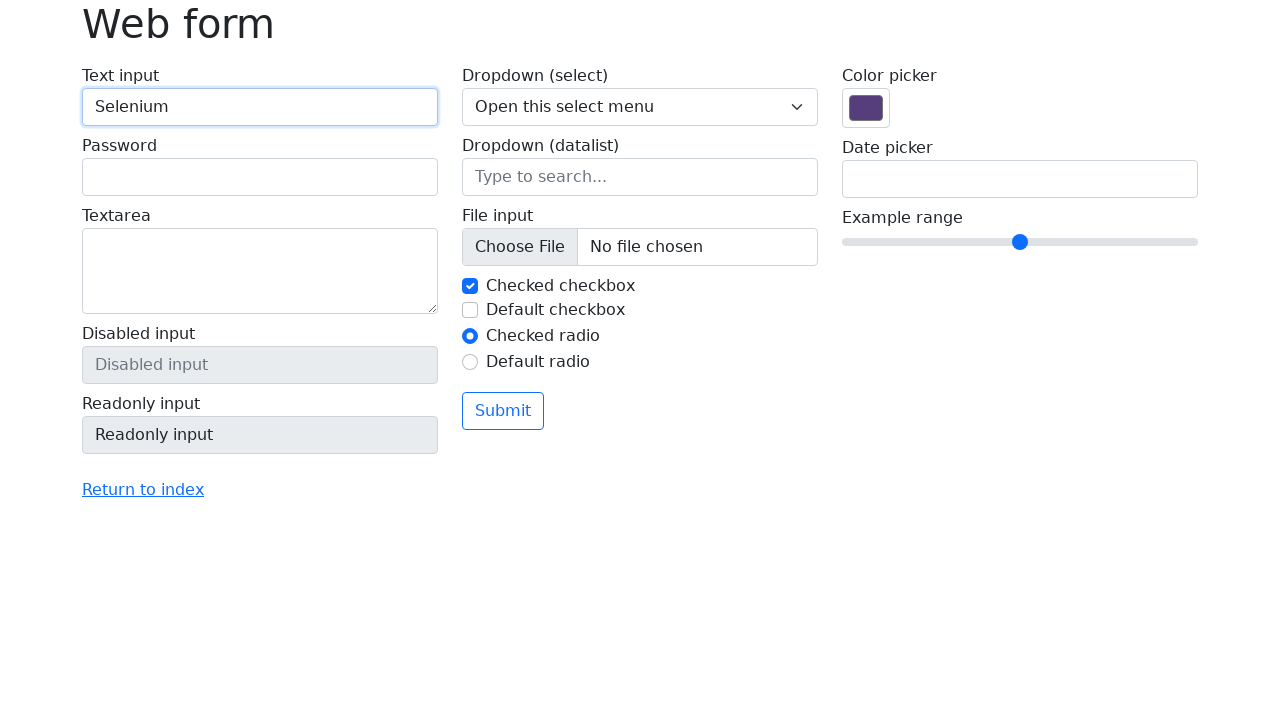

Verified text input field is enabled
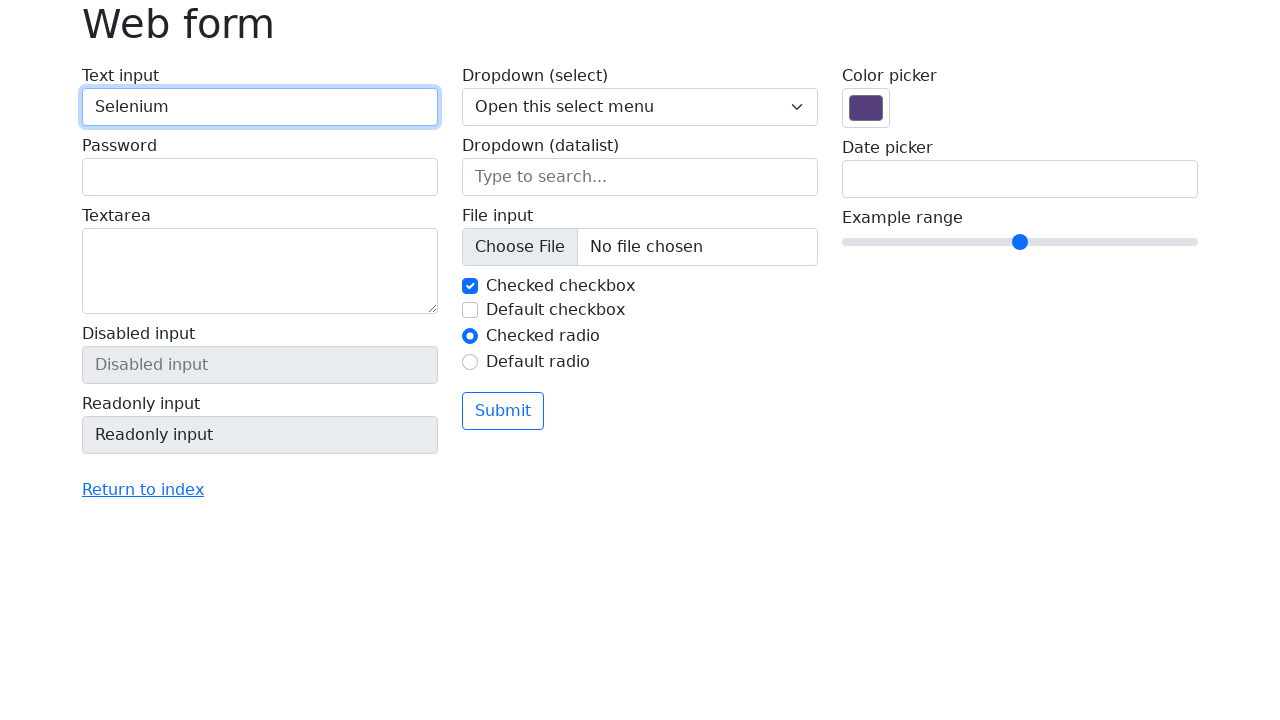

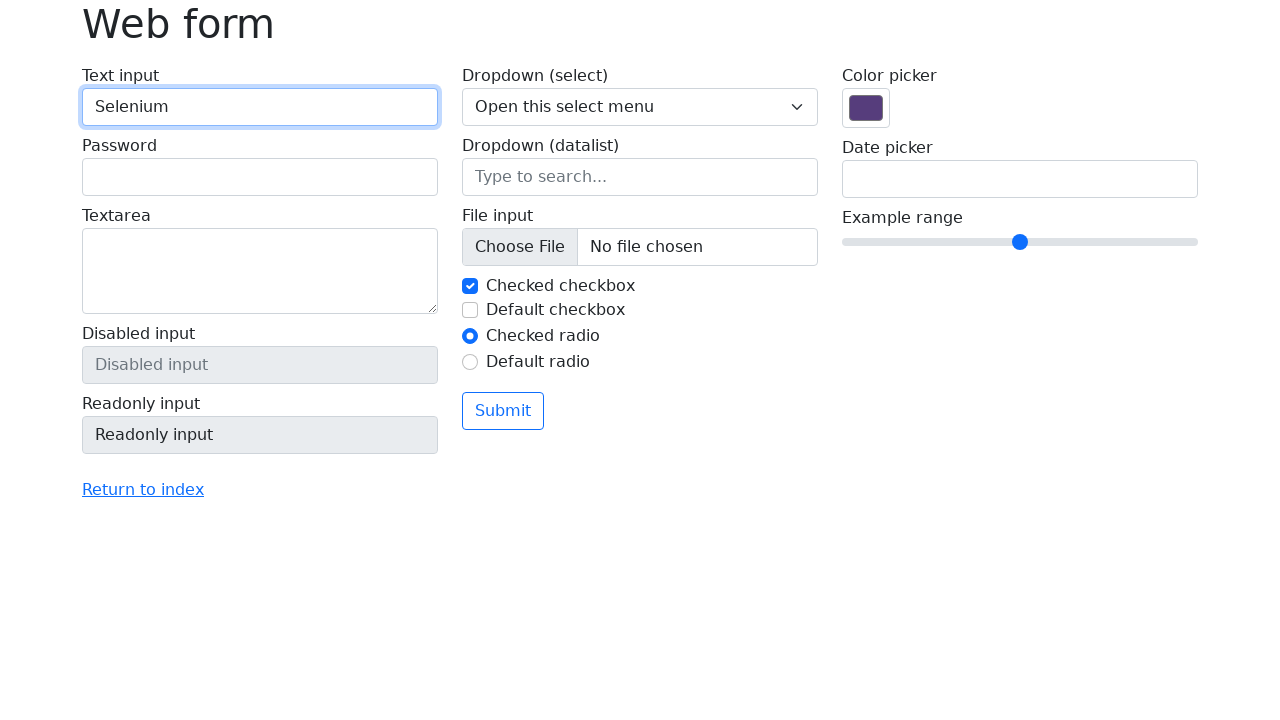